Tests a verification button by waiting for it to become clickable and verifying the success message

Starting URL: http://suninjuly.github.io/wait2.html

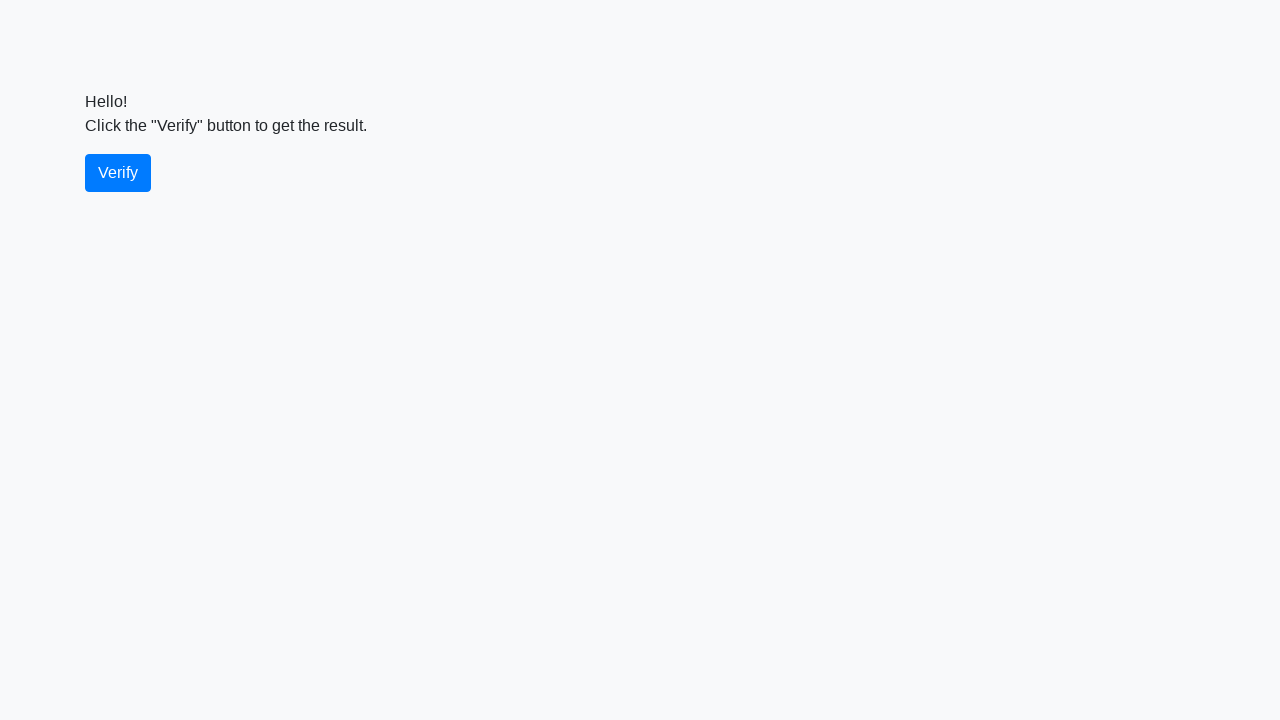

Waited for verify button to become visible and enabled
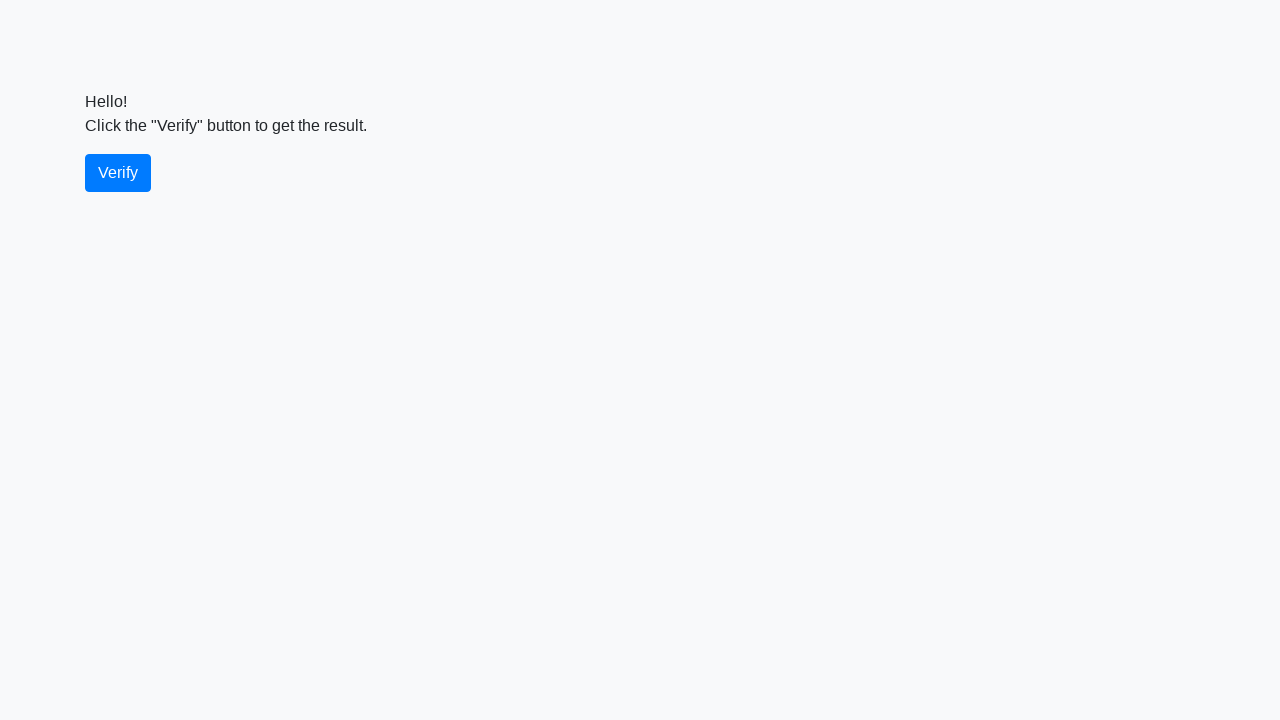

Clicked the verify button at (118, 173) on #verify
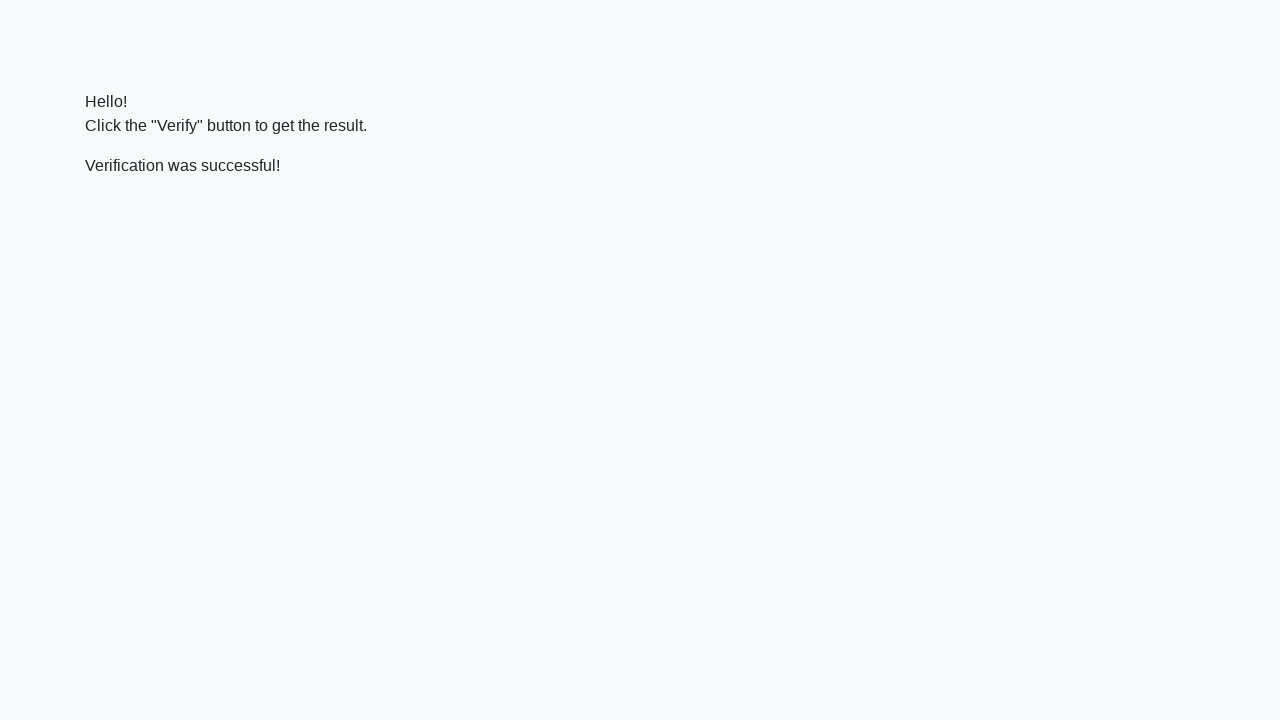

Waited for verification message to appear
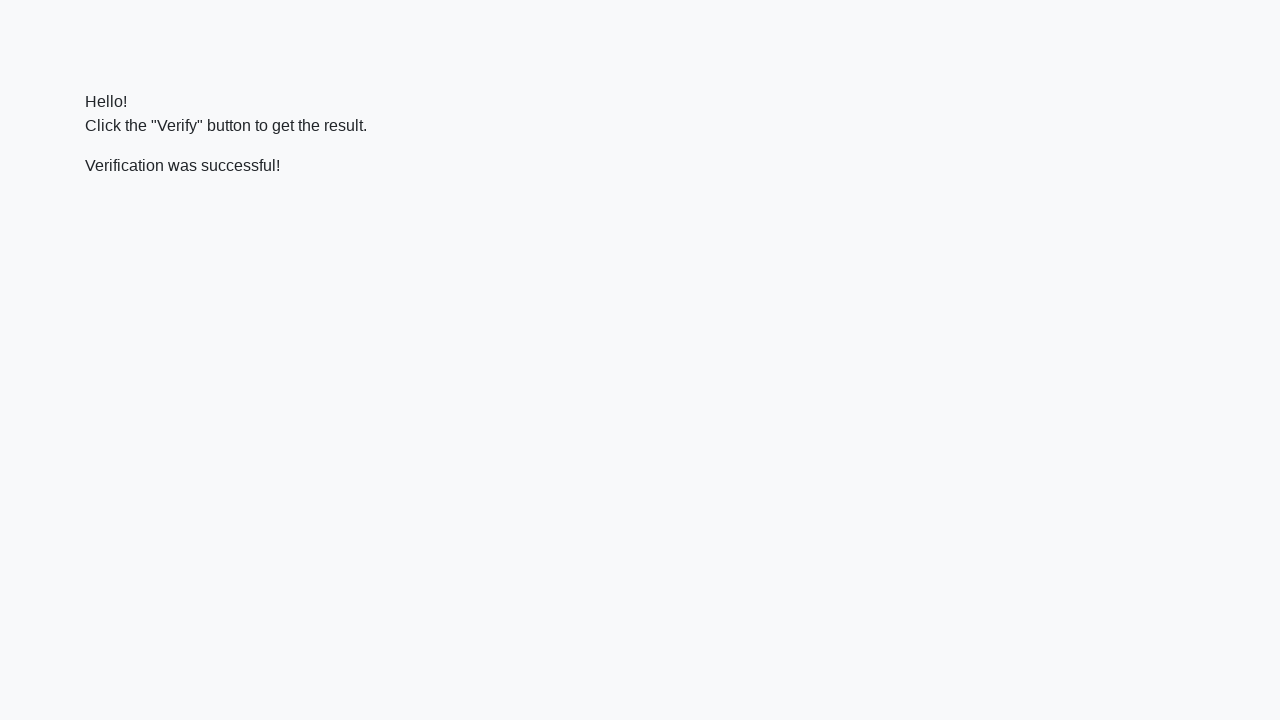

Verified success message displays 'Verification was successful!'
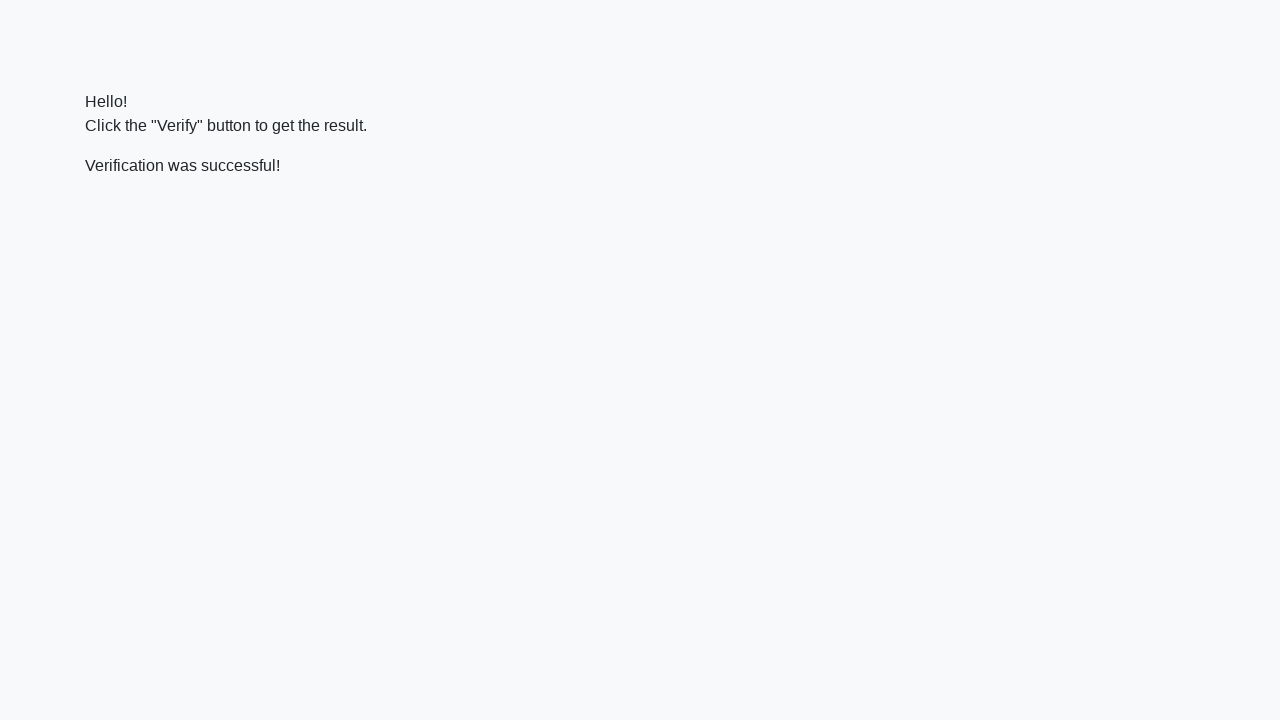

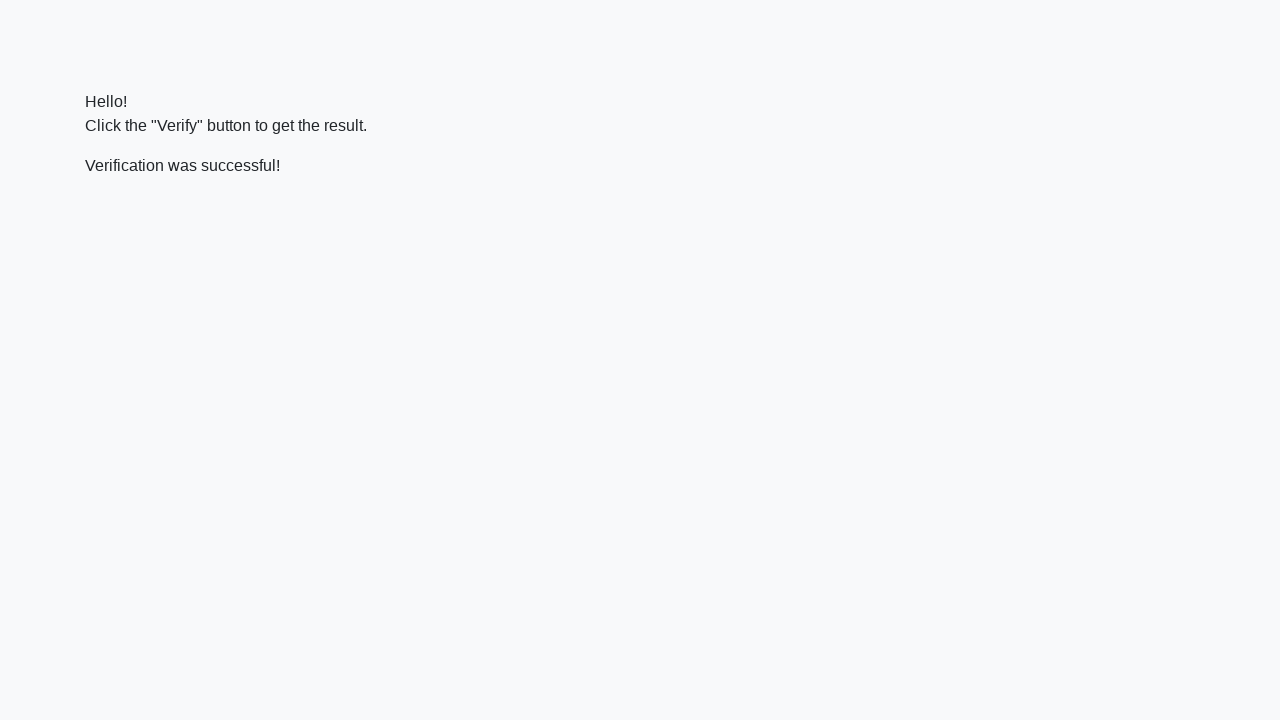